Validates that the first 100 articles on Hacker News "newest" page are sorted from newest to oldest by extracting article timestamps and clicking through pagination to check multiple pages.

Starting URL: https://news.ycombinator.com/newest

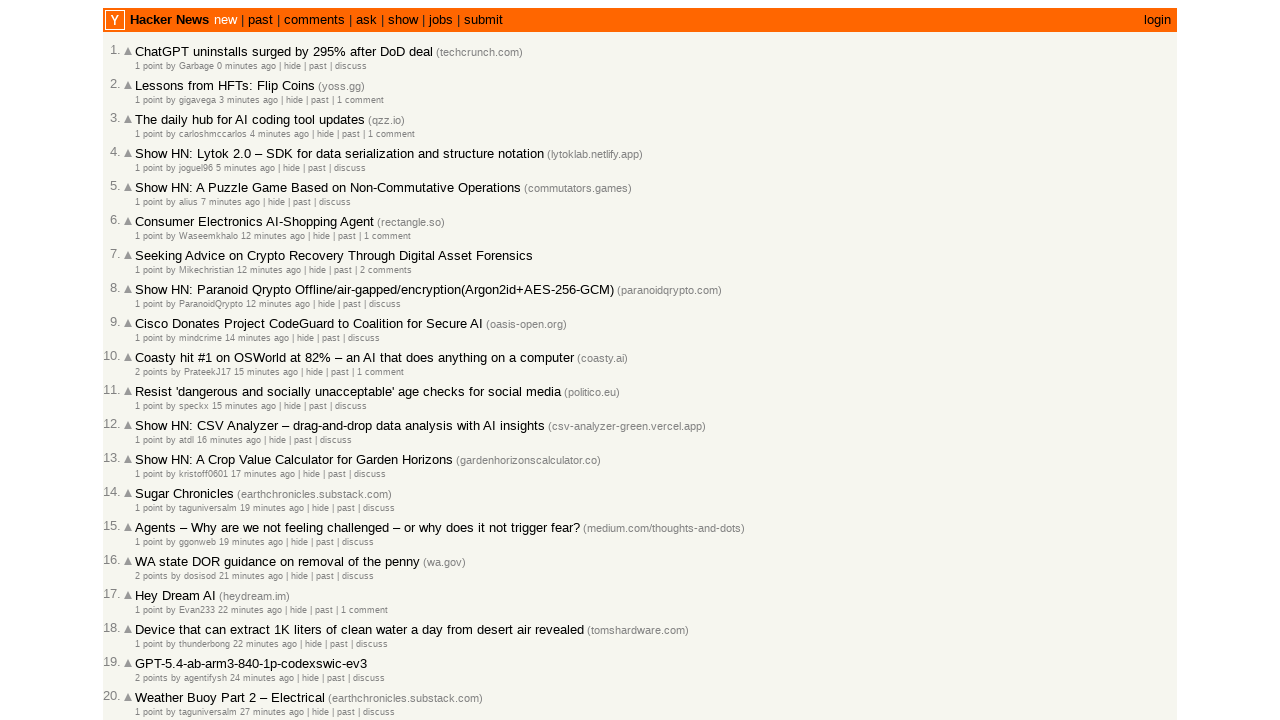

Waited for page to load on Hacker News newest page
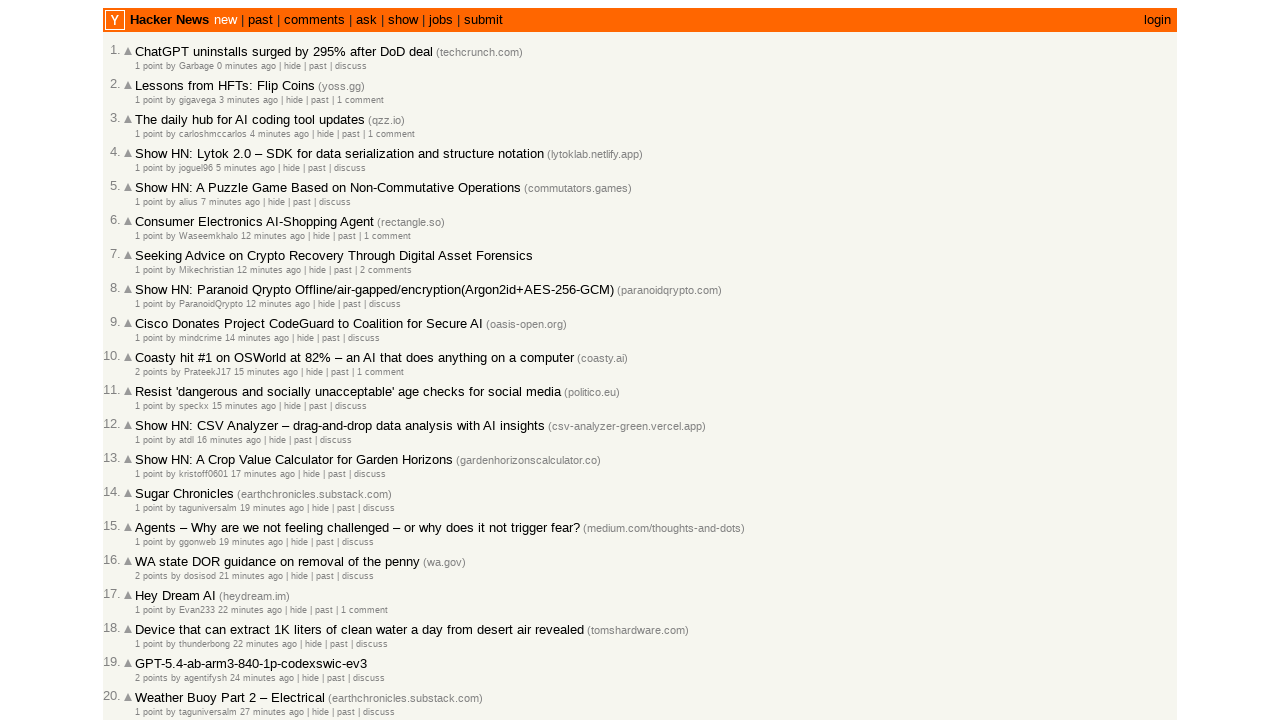

Extracted 30 article timestamps from current page
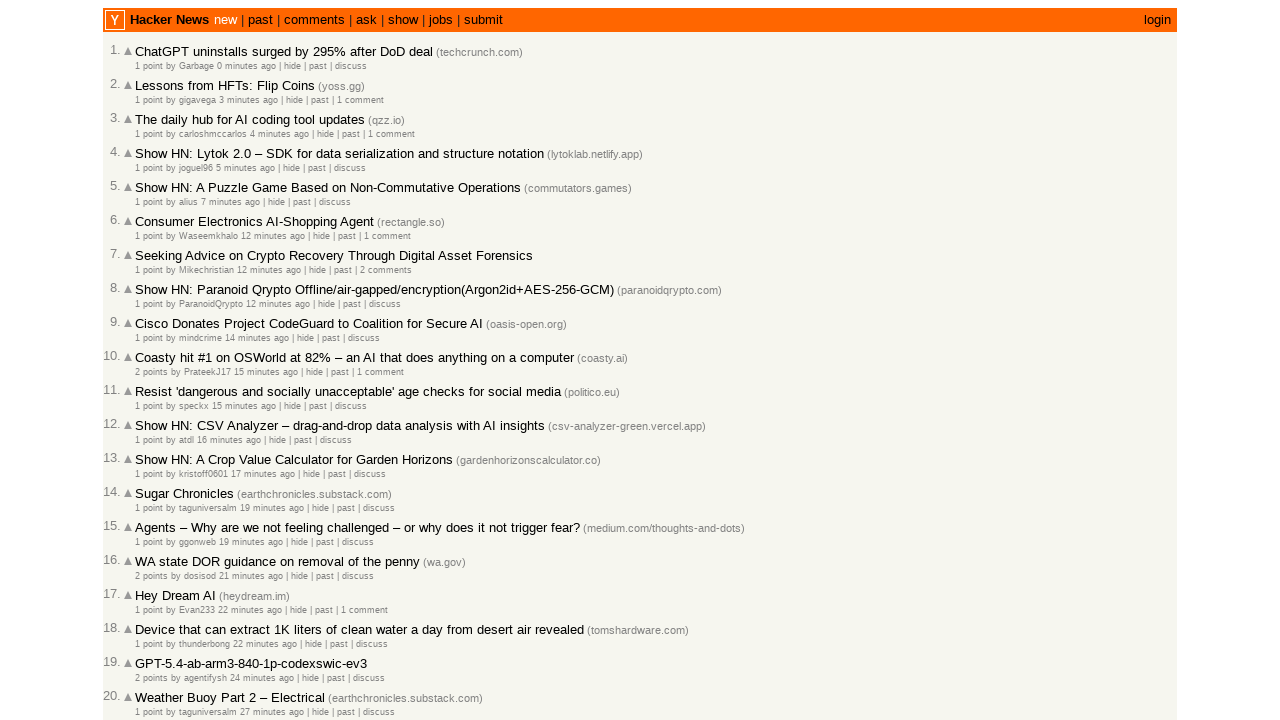

Parsed article dates from timestamps
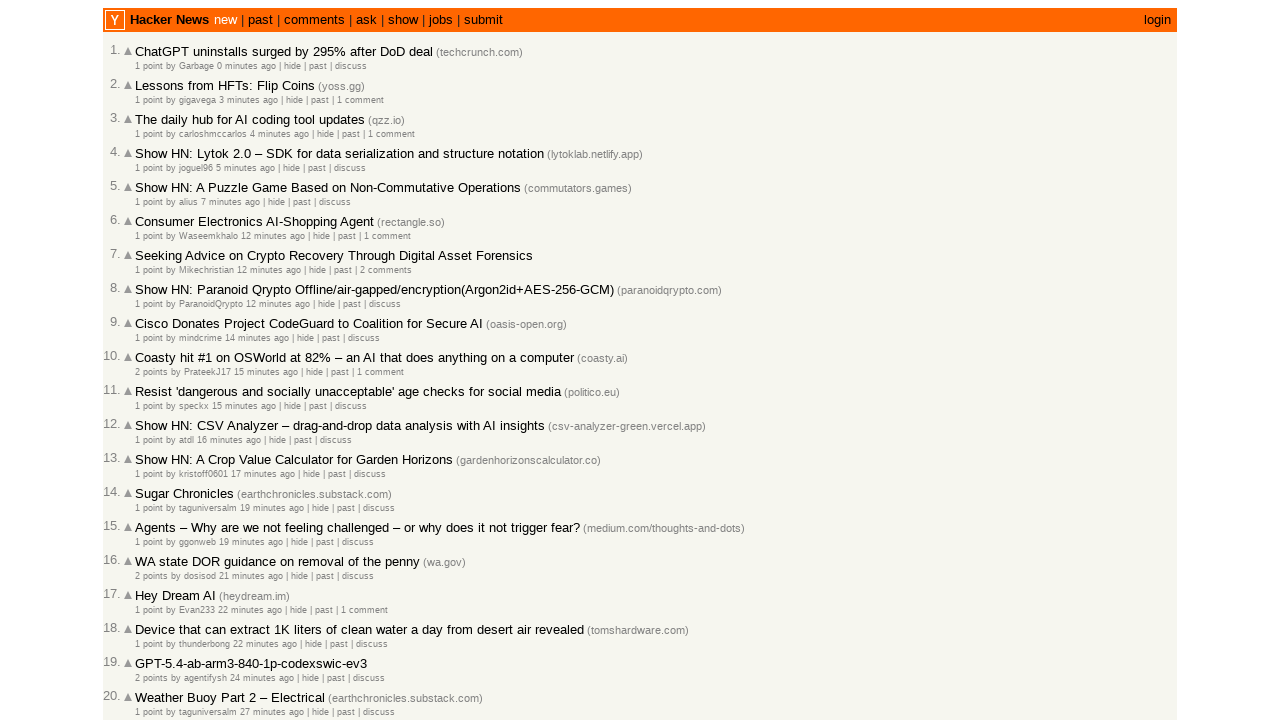

Total articles checked so far: 30
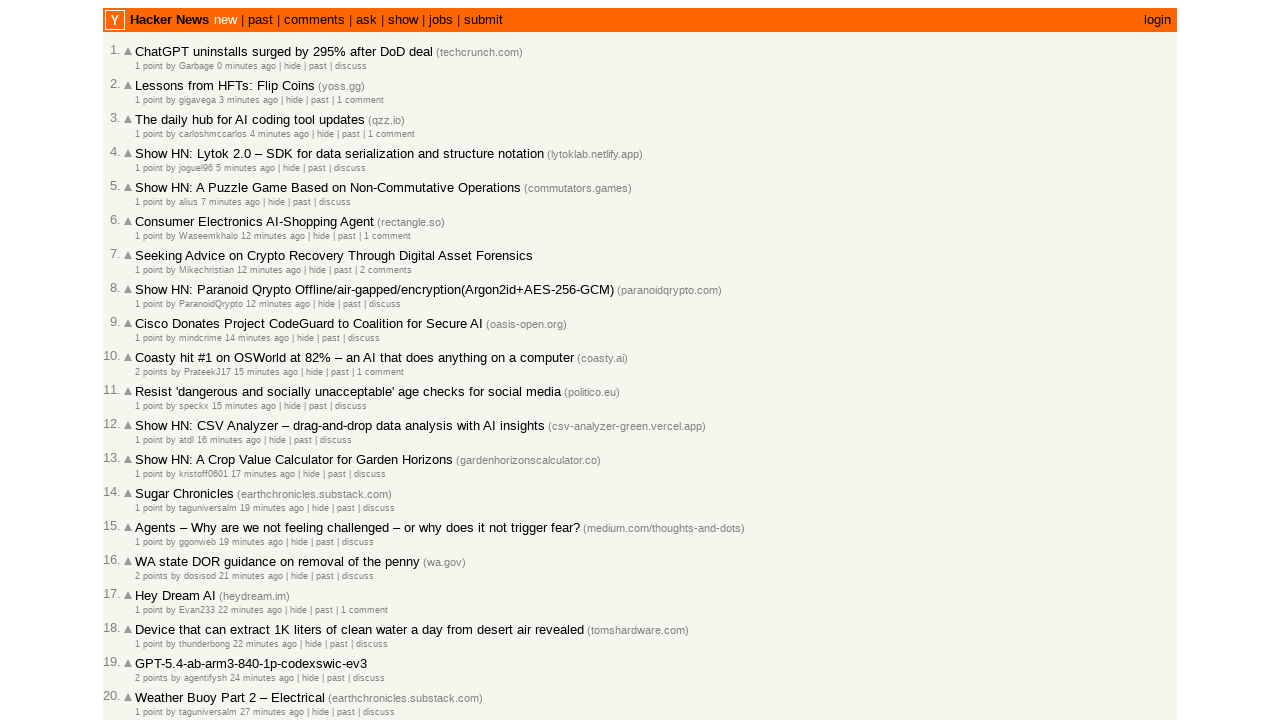

Clicked 'More' link to load next page at (149, 616) on a.morelink:has-text("More")
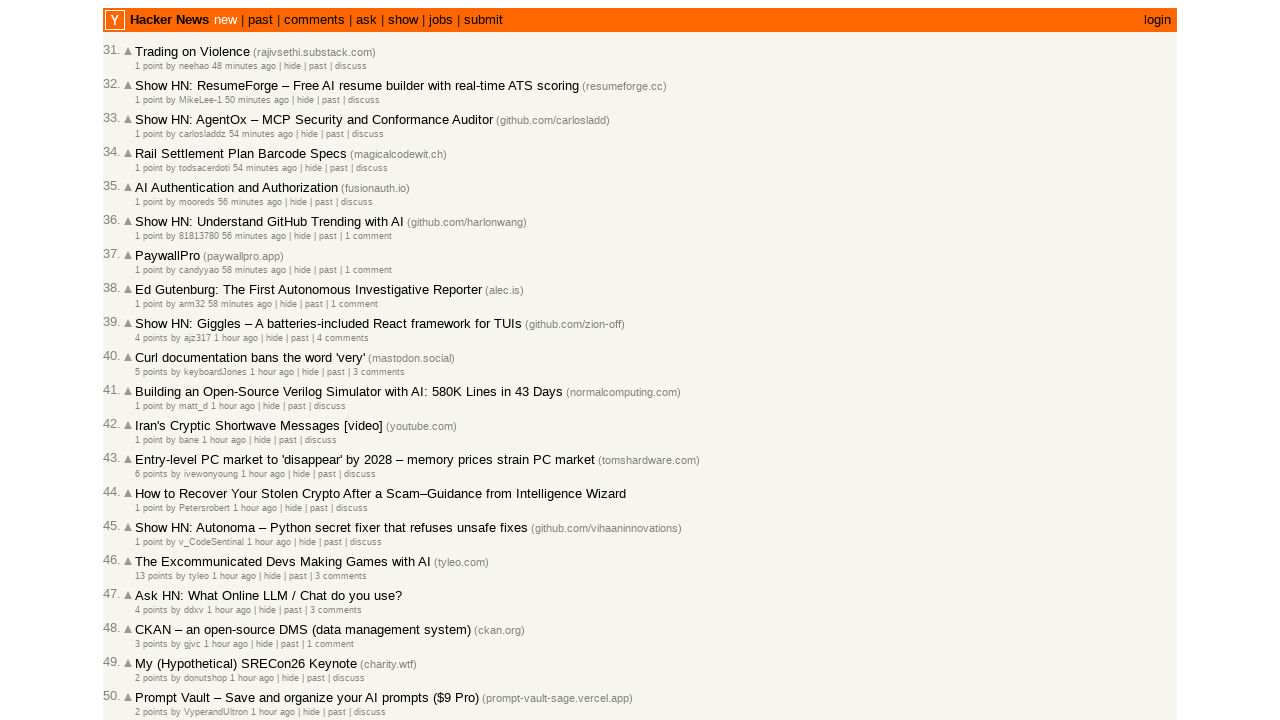

Waited for next page to load
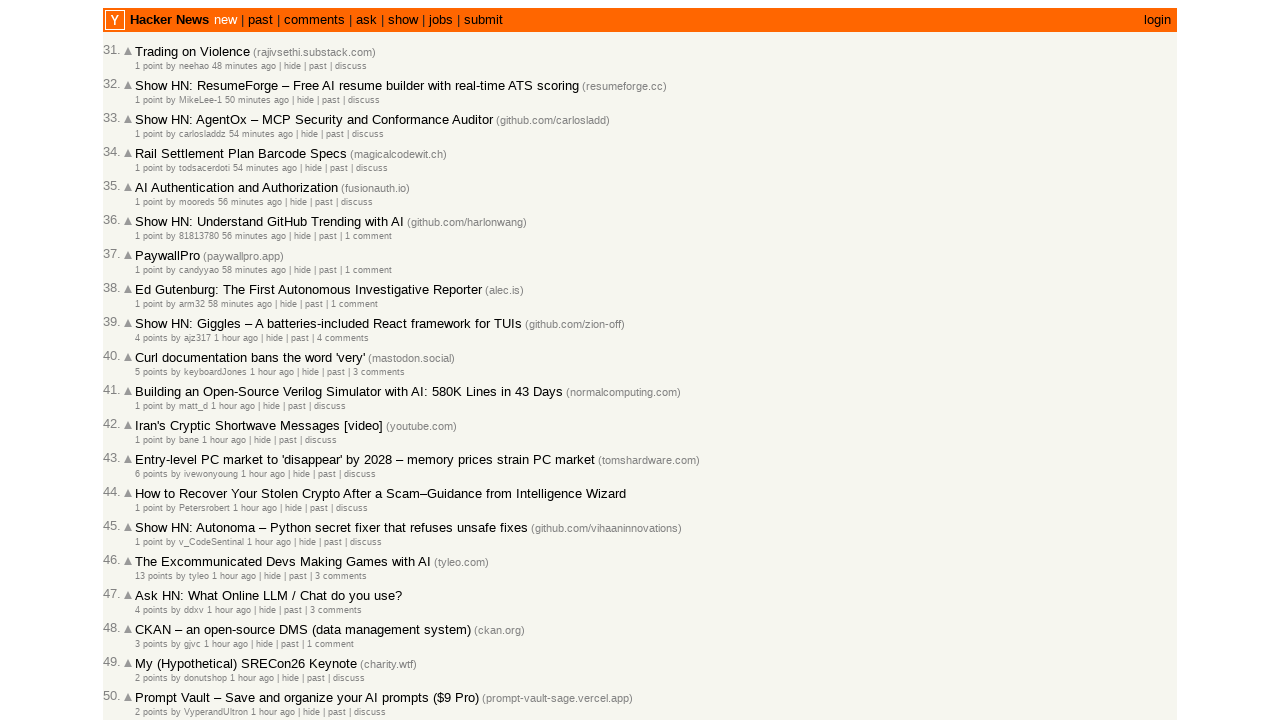

Extracted 30 article timestamps from current page
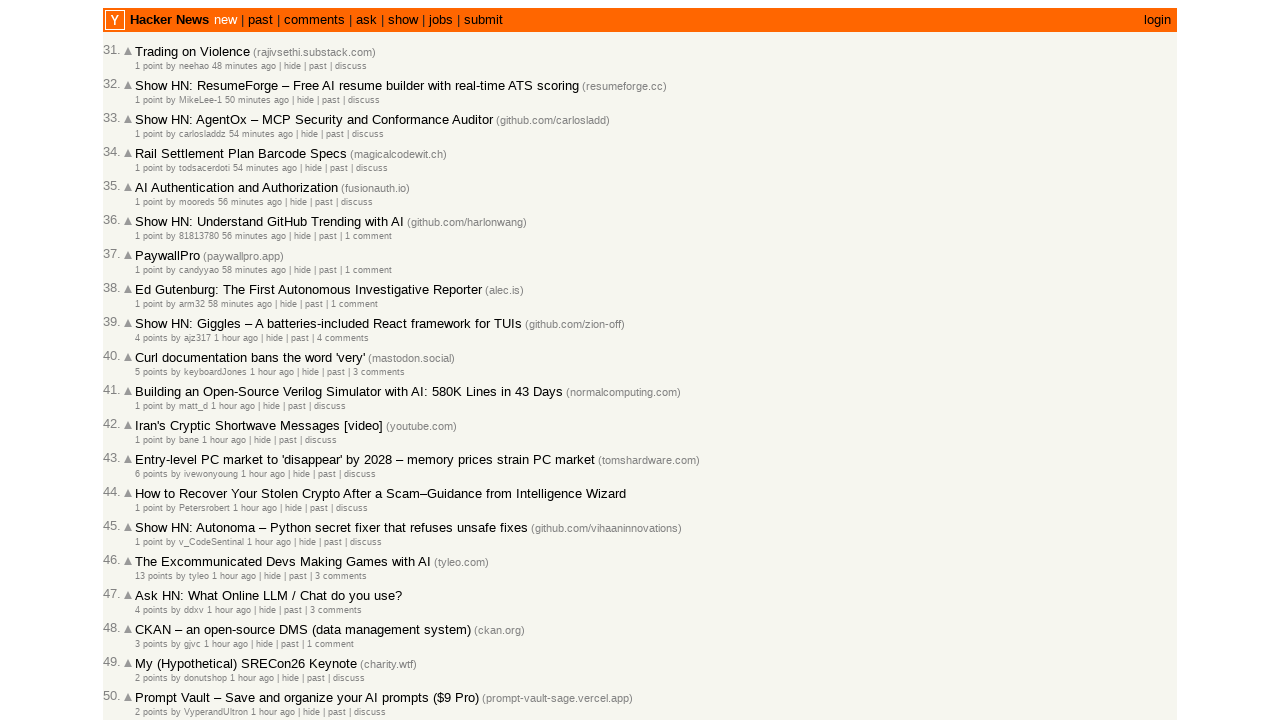

Parsed article dates from timestamps
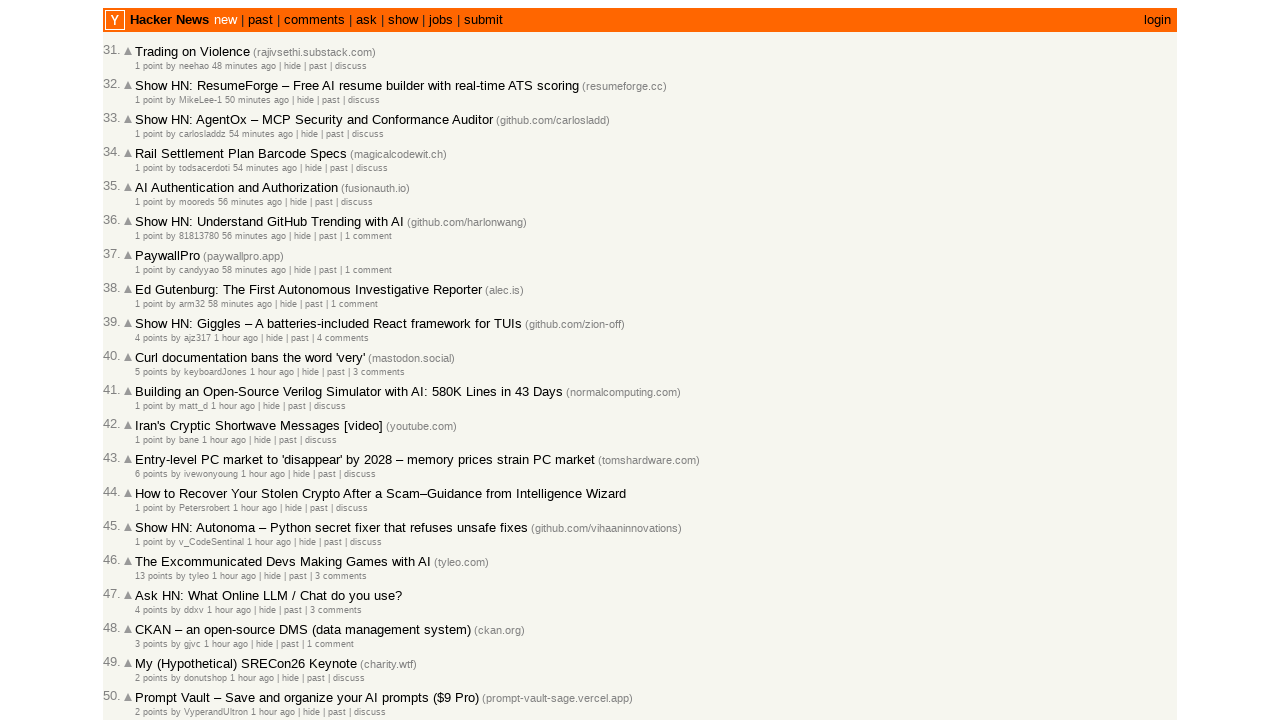

Total articles checked so far: 60
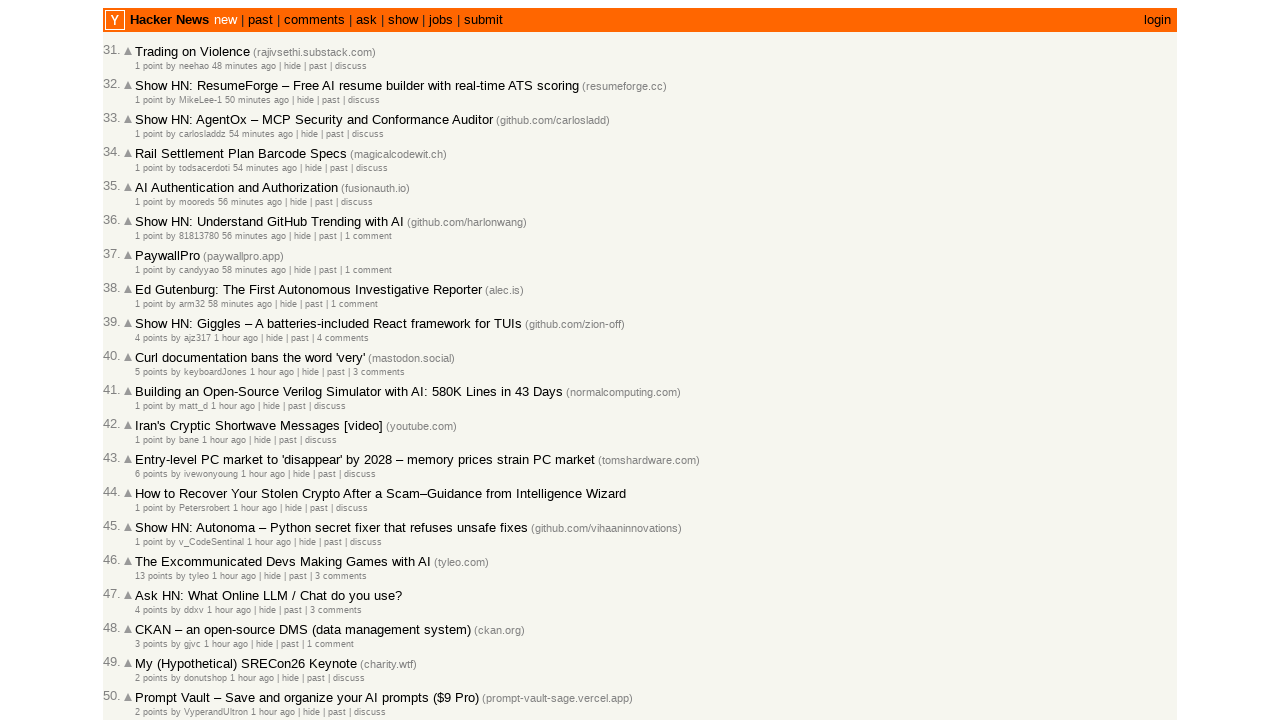

Clicked 'More' link to load next page at (149, 616) on a.morelink:has-text("More")
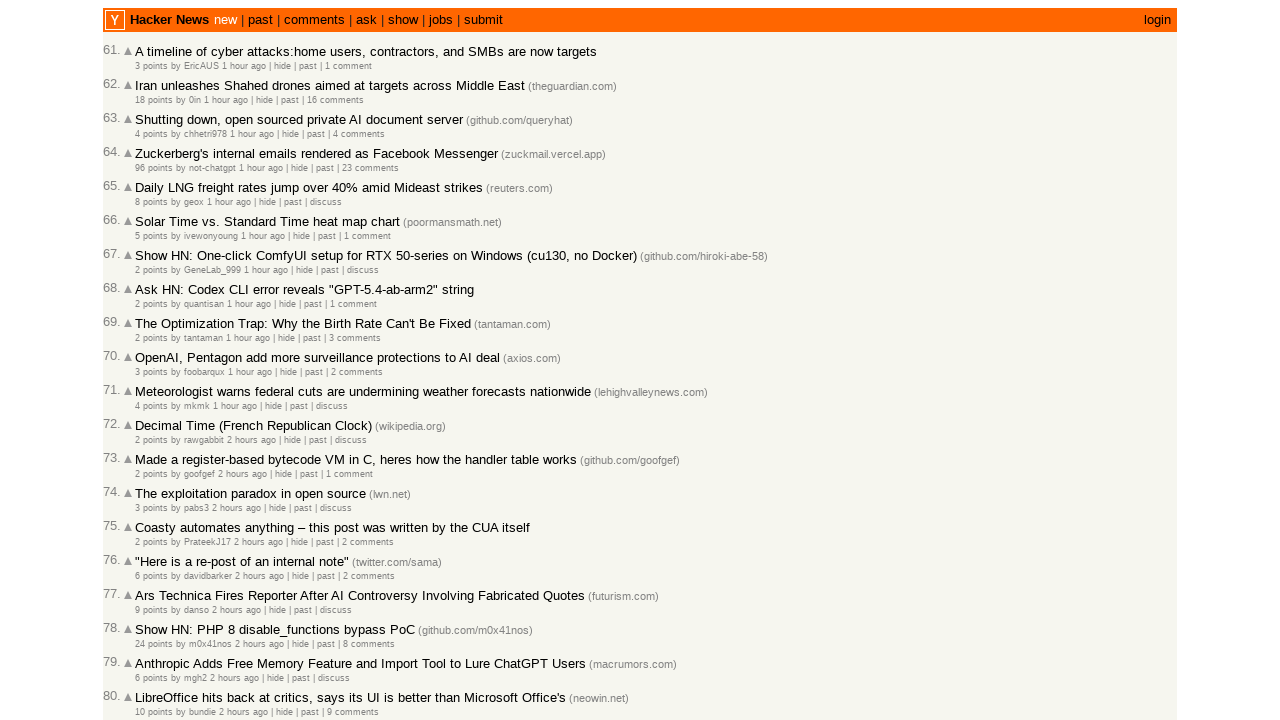

Waited for next page to load
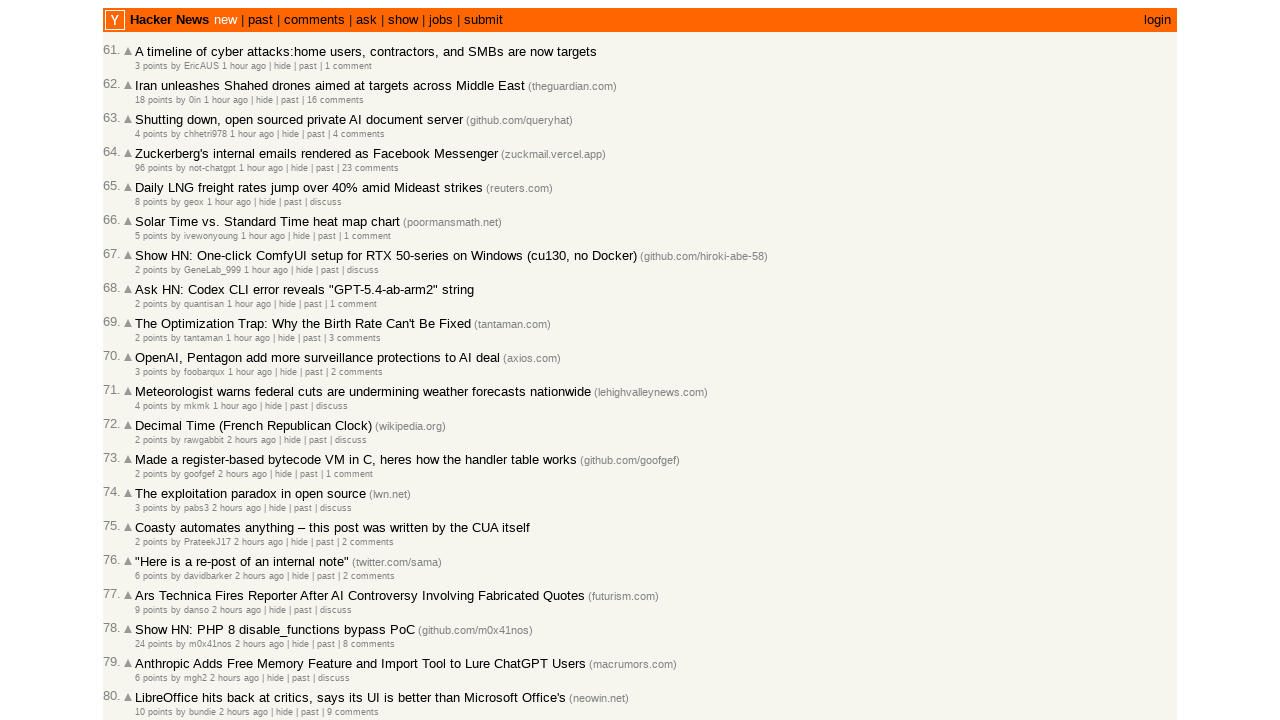

Extracted 30 article timestamps from current page
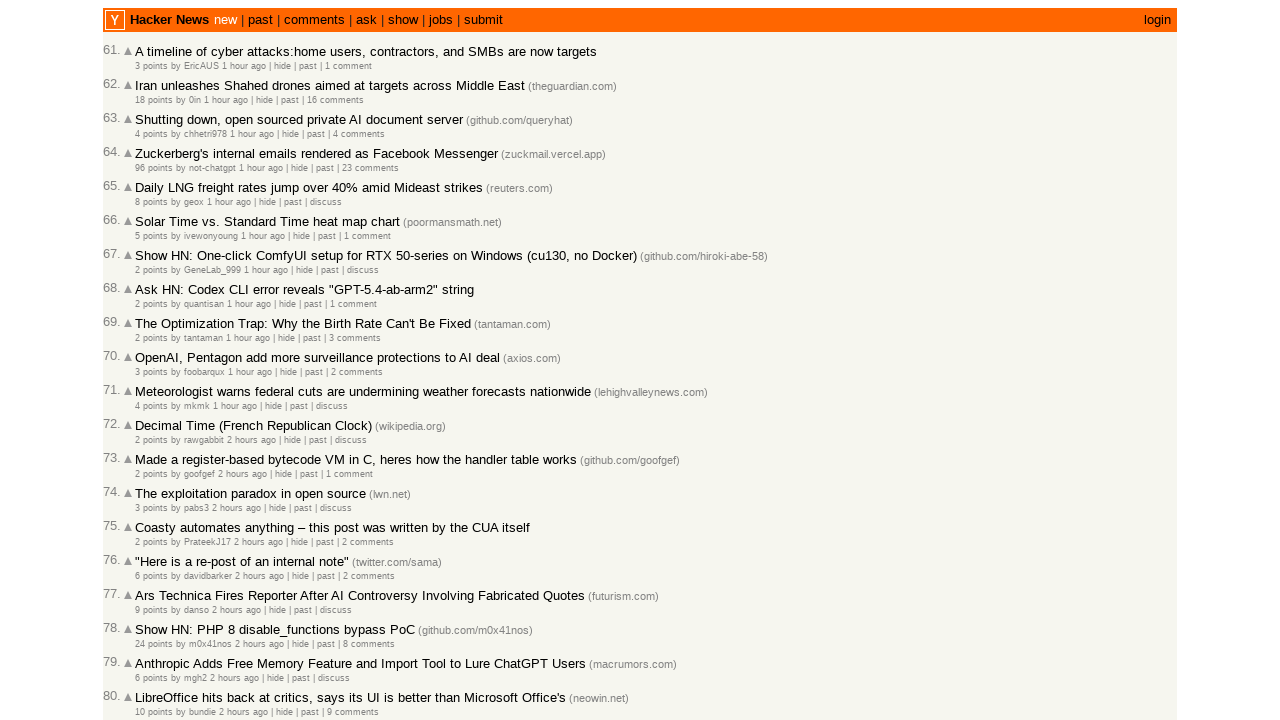

Parsed article dates from timestamps
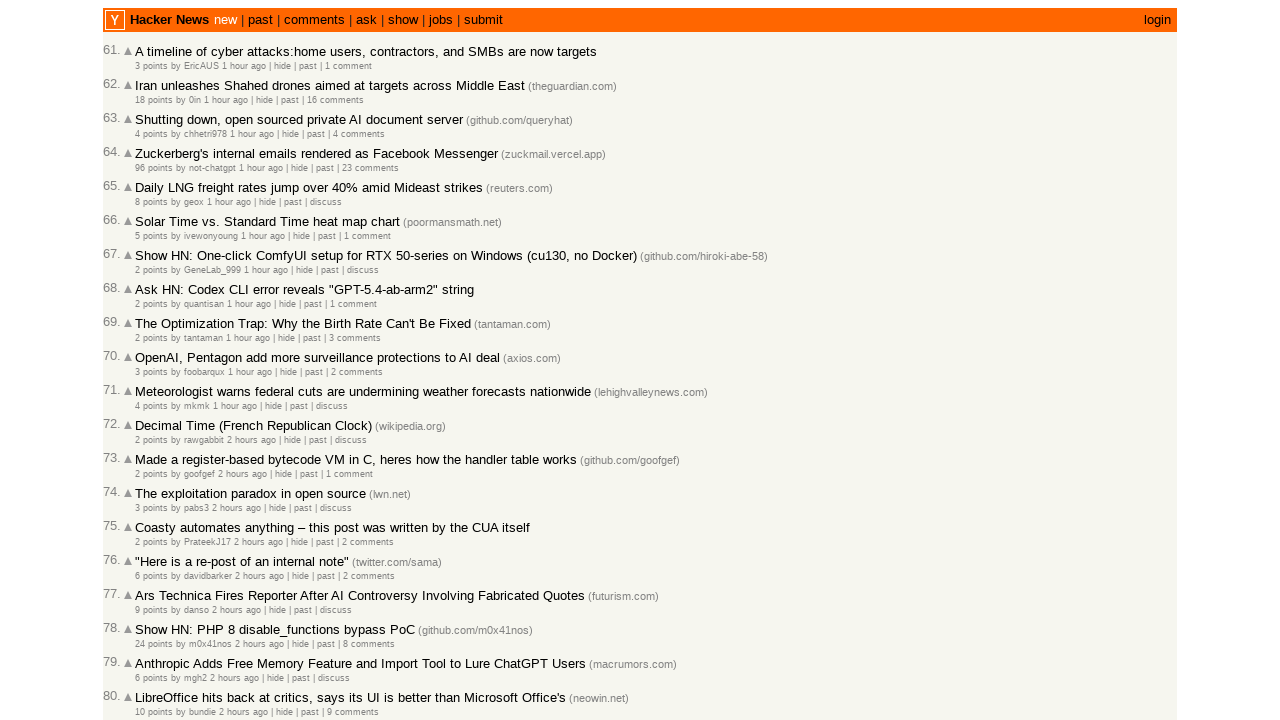

Total articles checked so far: 90
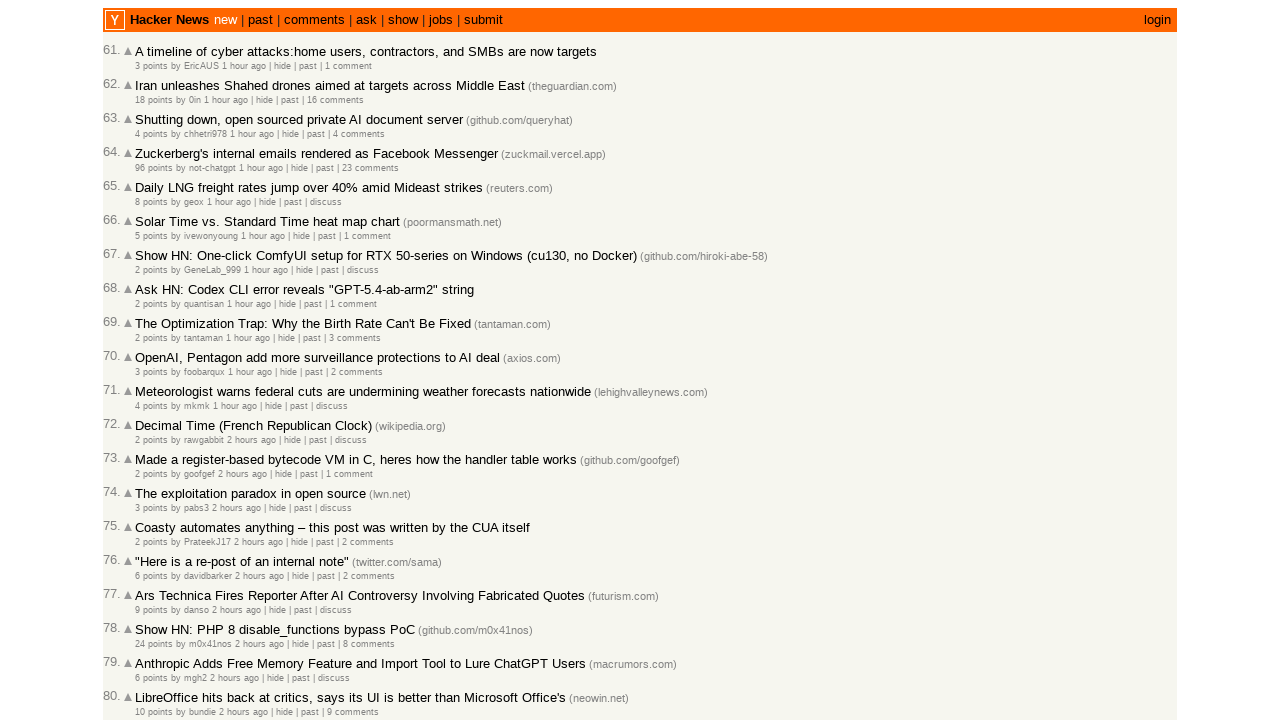

Clicked 'More' link to load next page at (149, 616) on a.morelink:has-text("More")
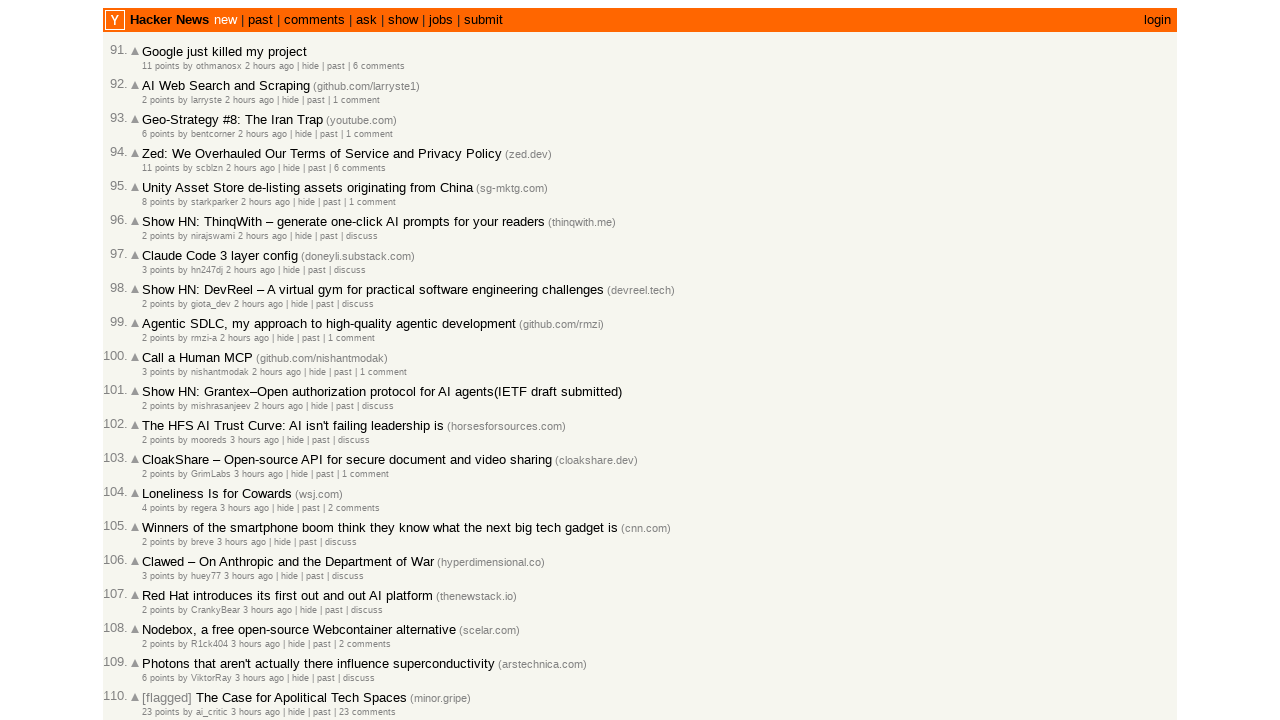

Waited for next page to load
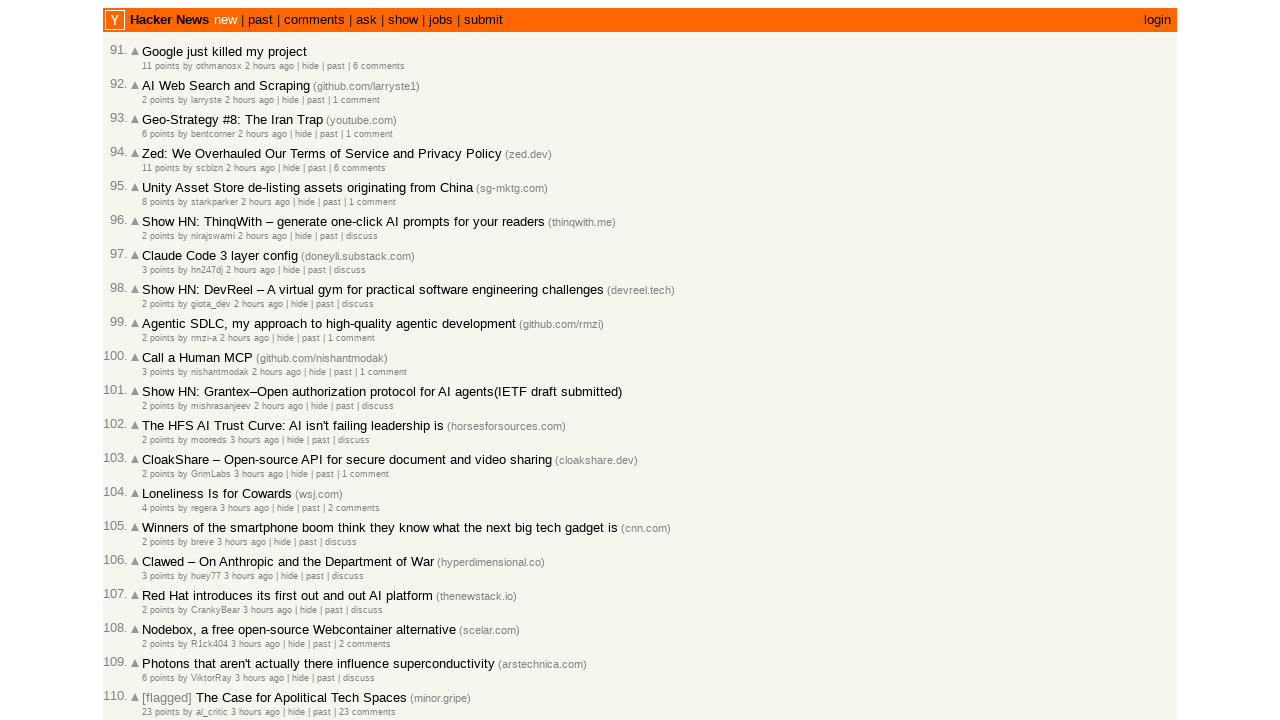

Extracted 30 article timestamps from current page
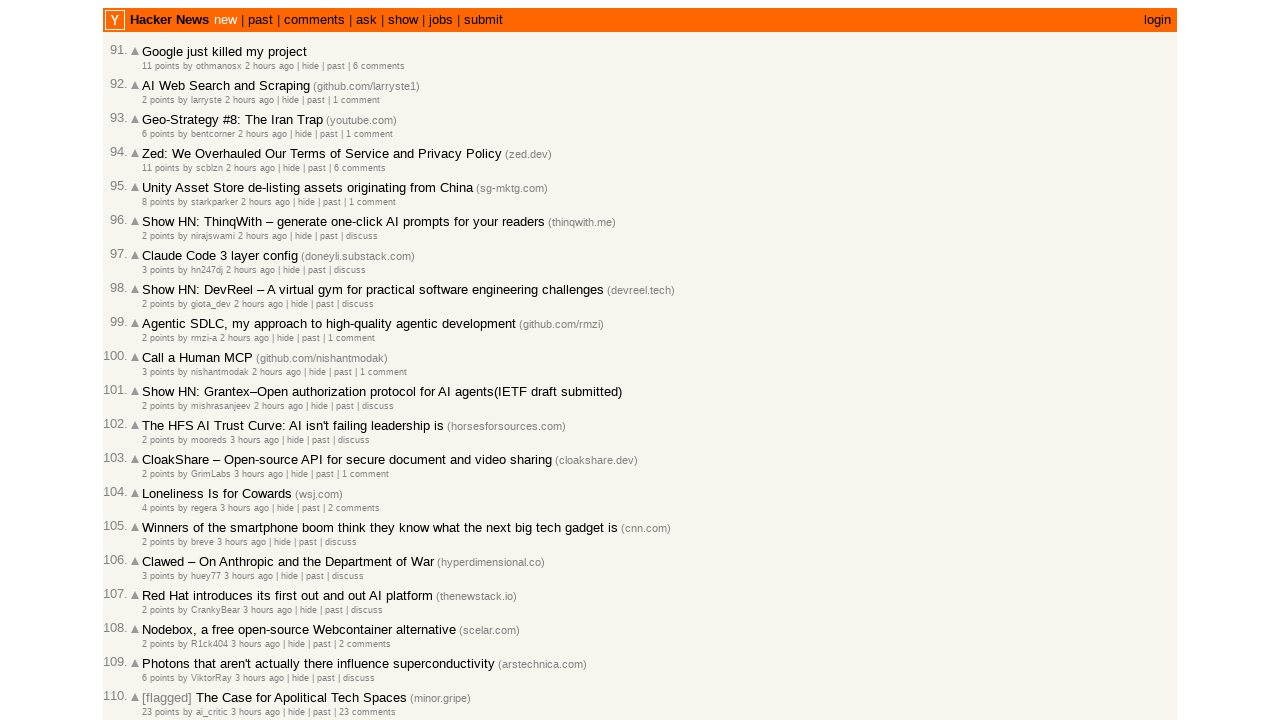

Parsed article dates from timestamps
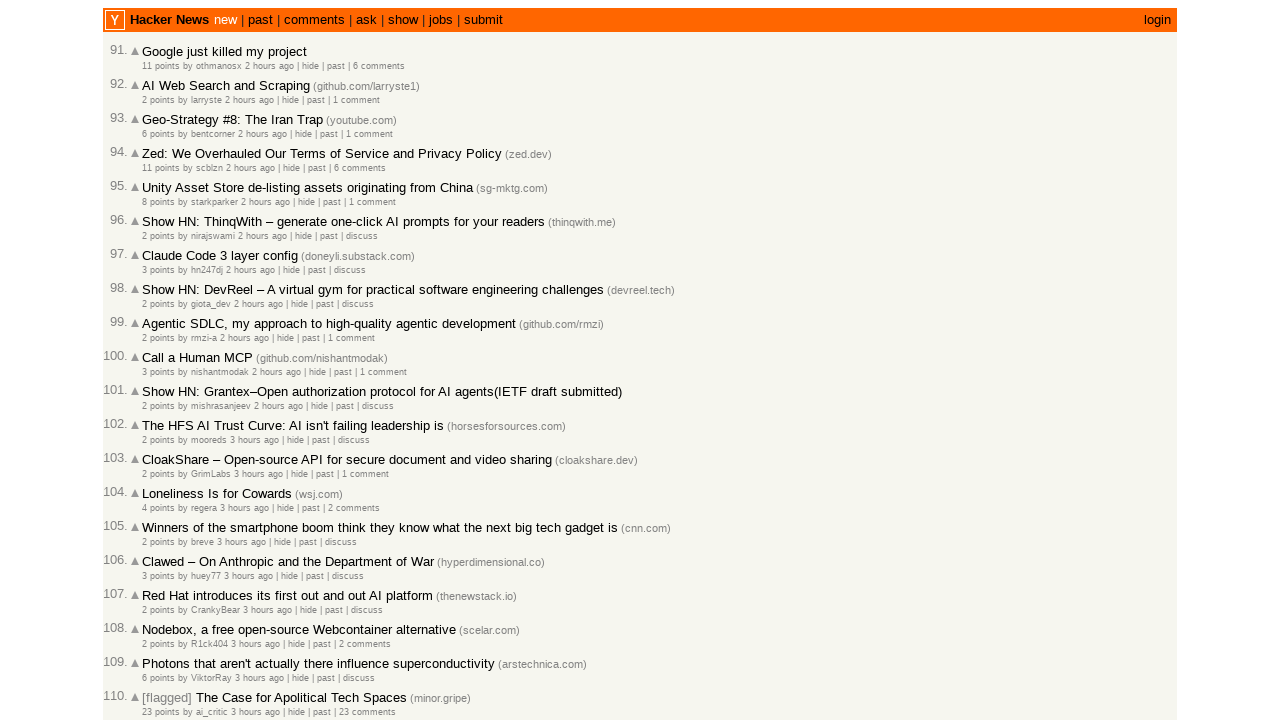

Total articles checked so far: 120
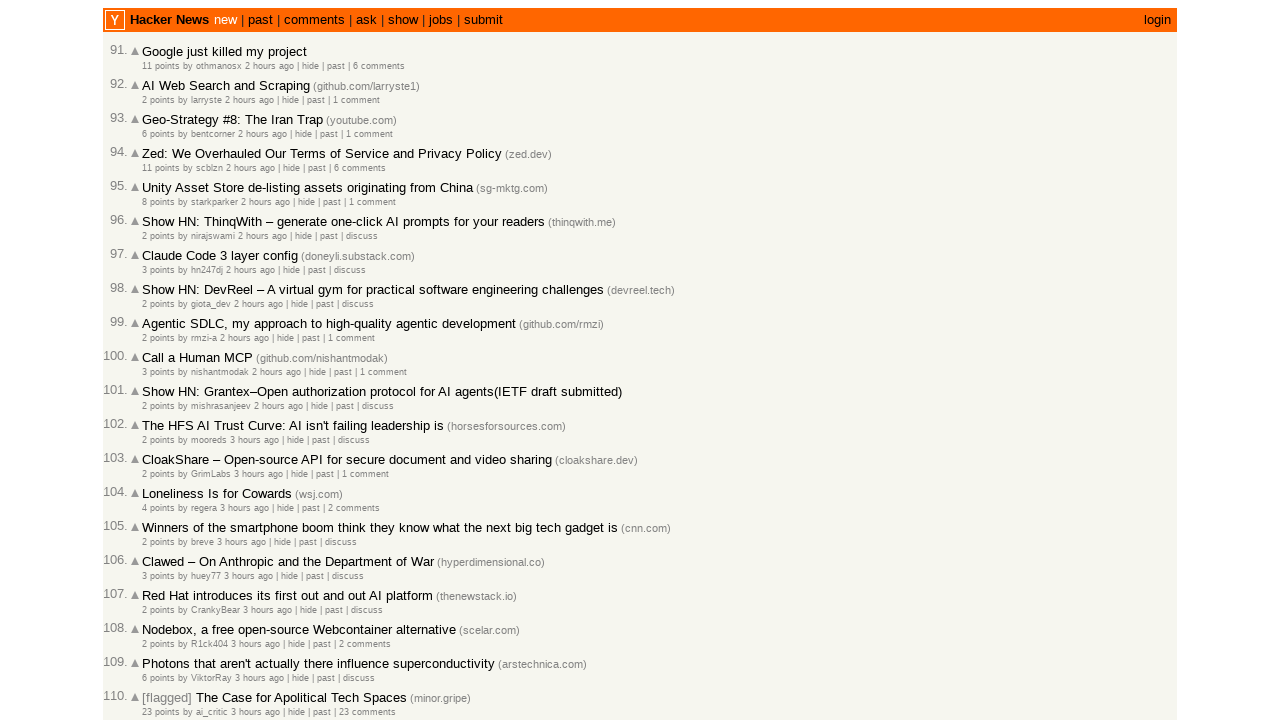

Confirmed final page contains article timestamps
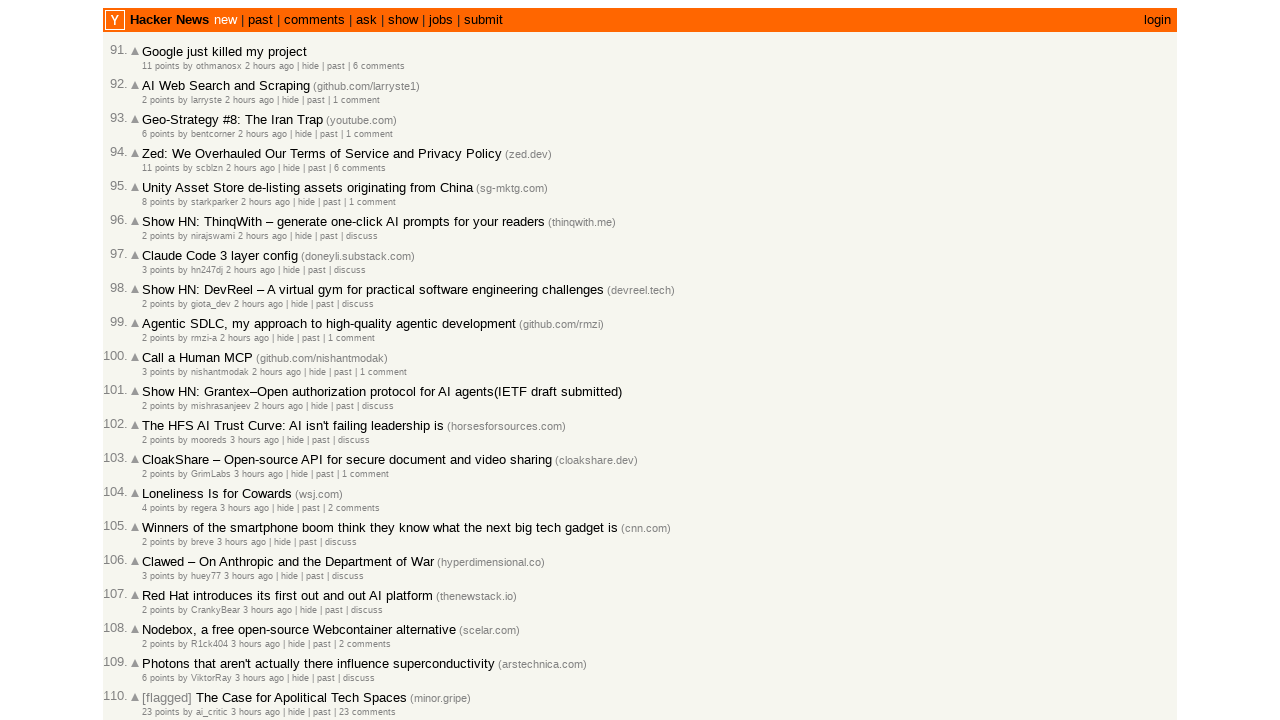

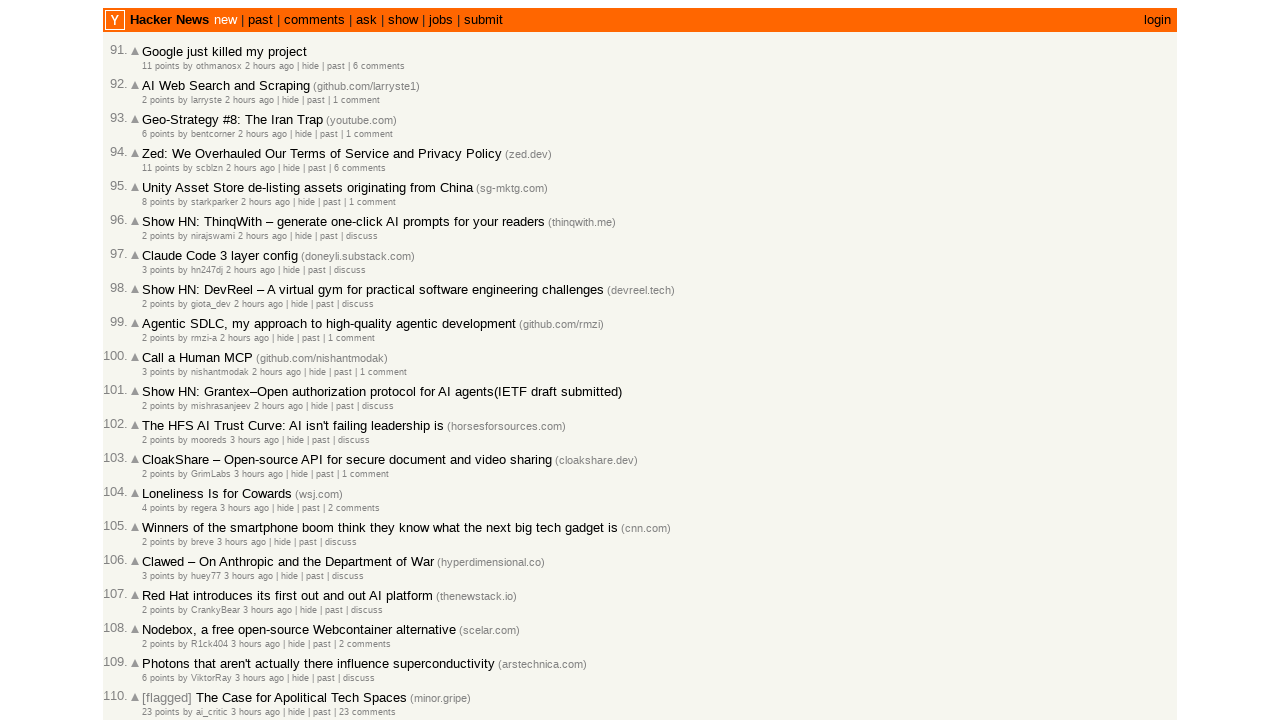